Tests file upload functionality by selecting a file, submitting the upload form, and verifying the uploaded filename is displayed correctly.

Starting URL: https://the-internet.herokuapp.com/upload

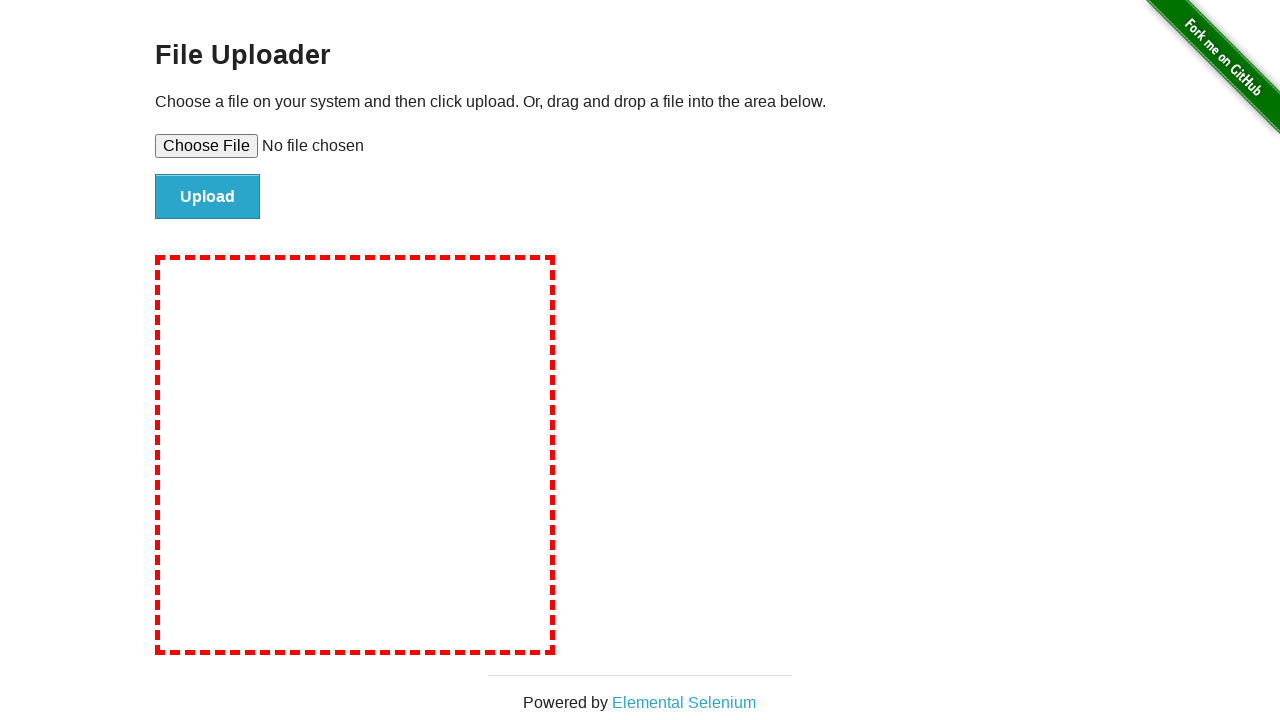

Created temporary test file for upload
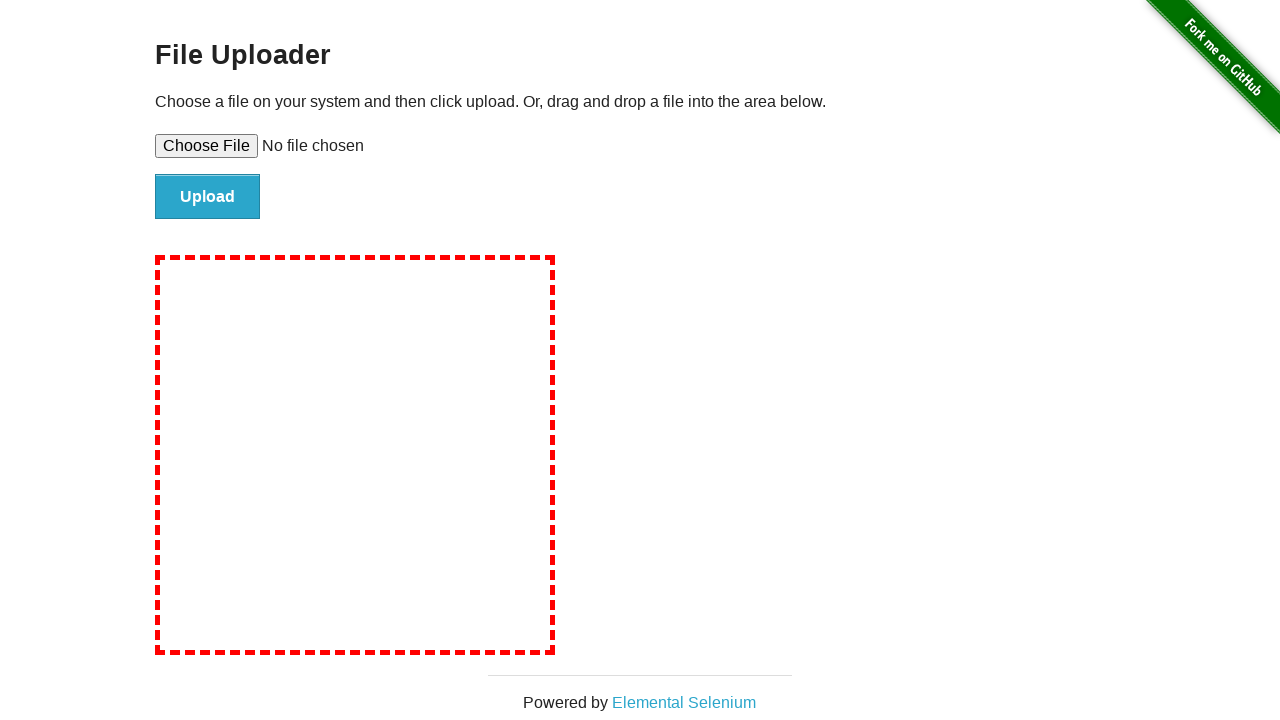

Selected test-upload-file.txt in the file input field
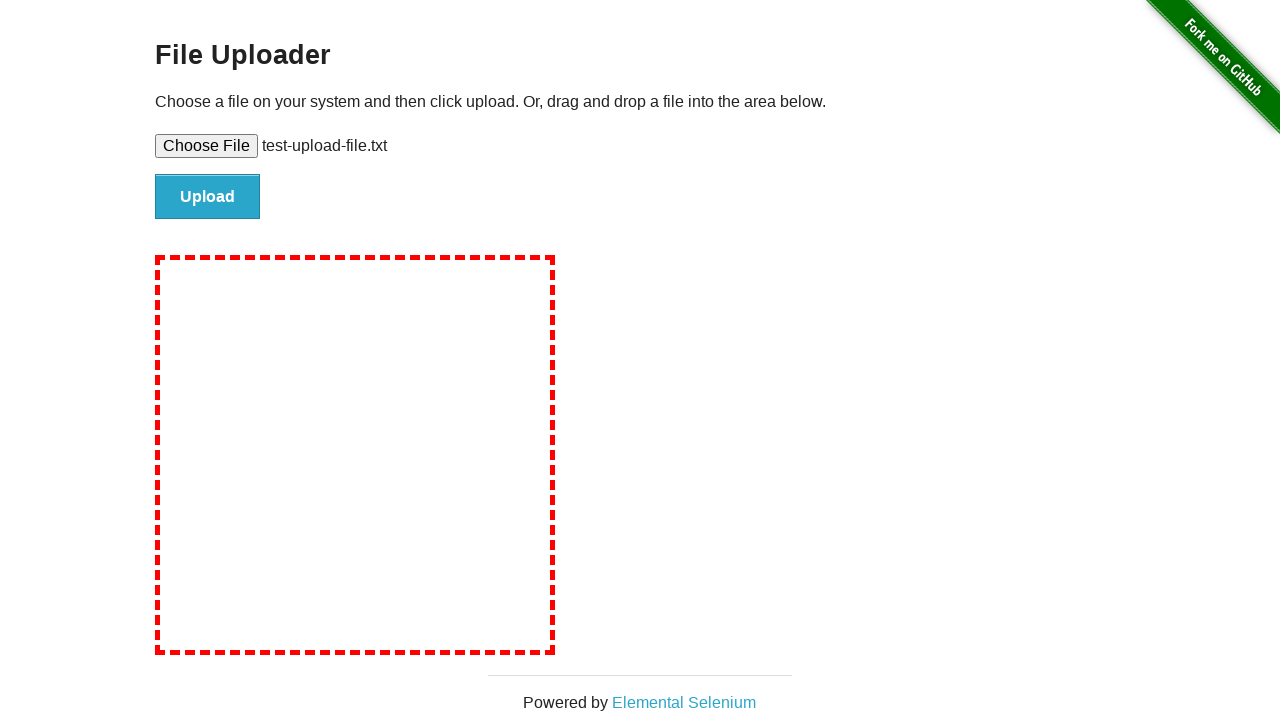

Clicked the submit button to upload the file at (208, 197) on #file-submit
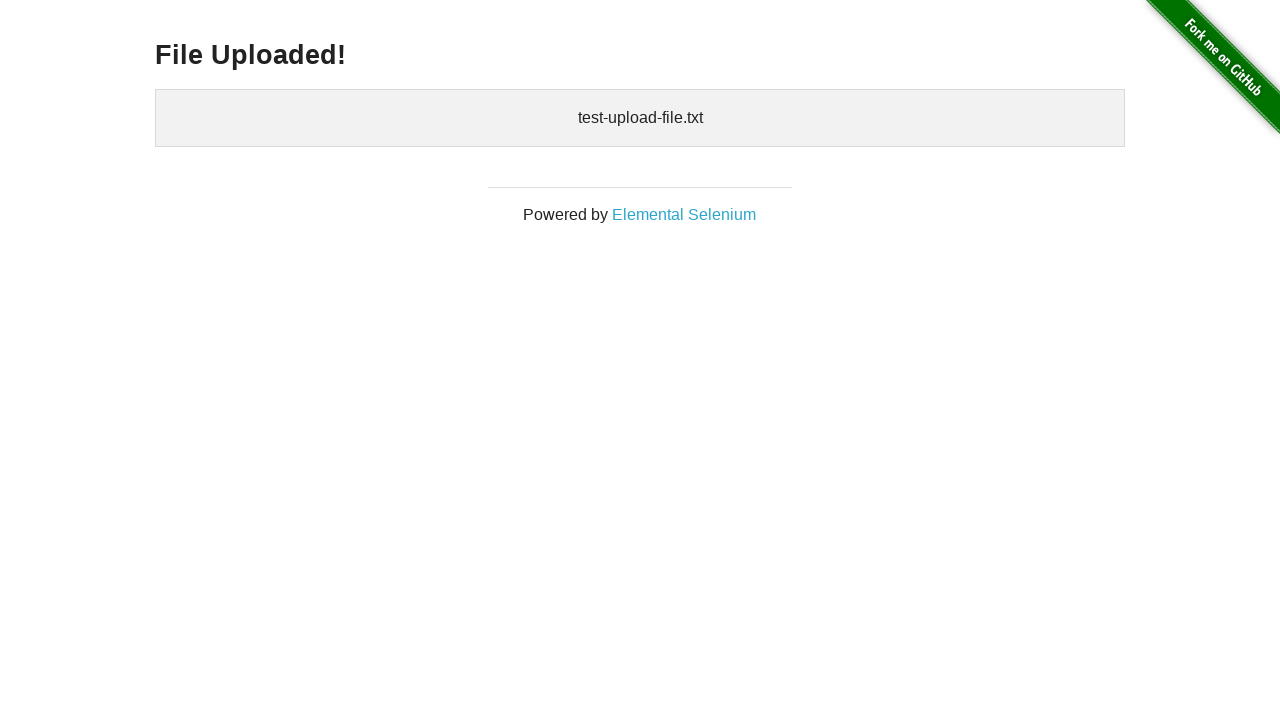

Verified the uploaded filename is displayed in the results section
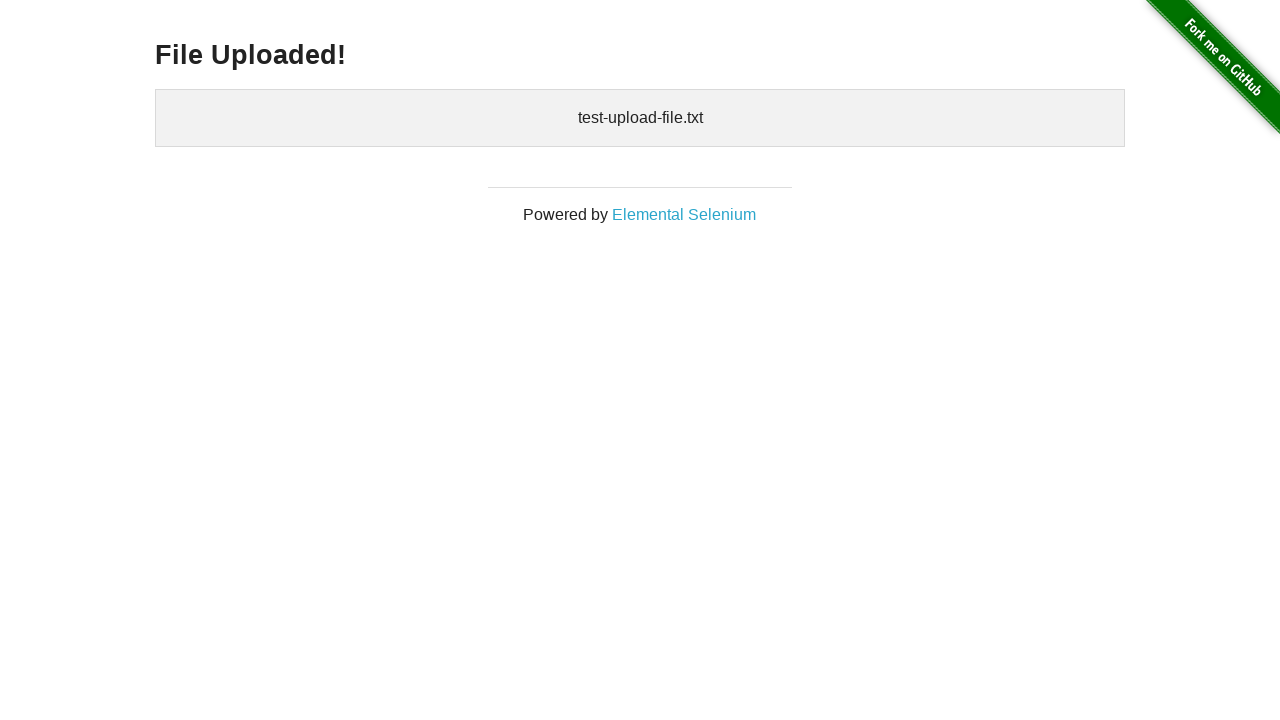

Cleaned up the temporary test file
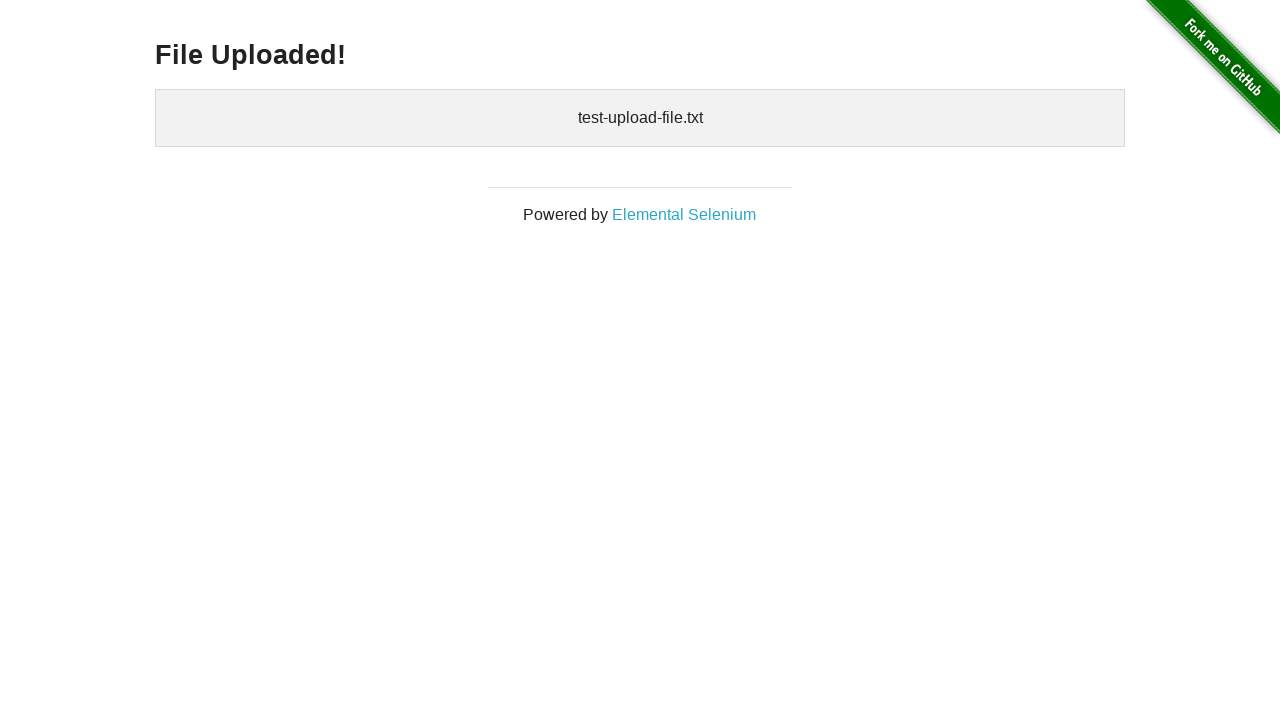

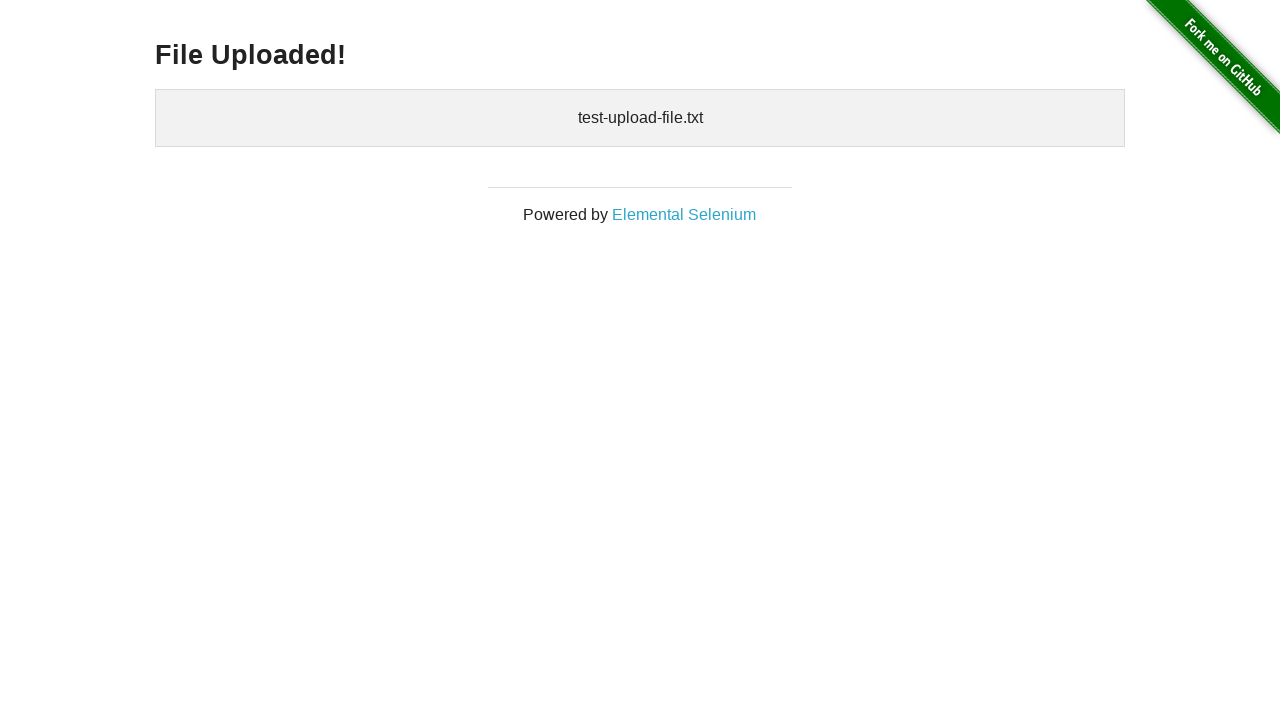